Tests alert handling by clicking a button that triggers an alert and then accepting it

Starting URL: https://demo.automationtesting.in/Alerts.html

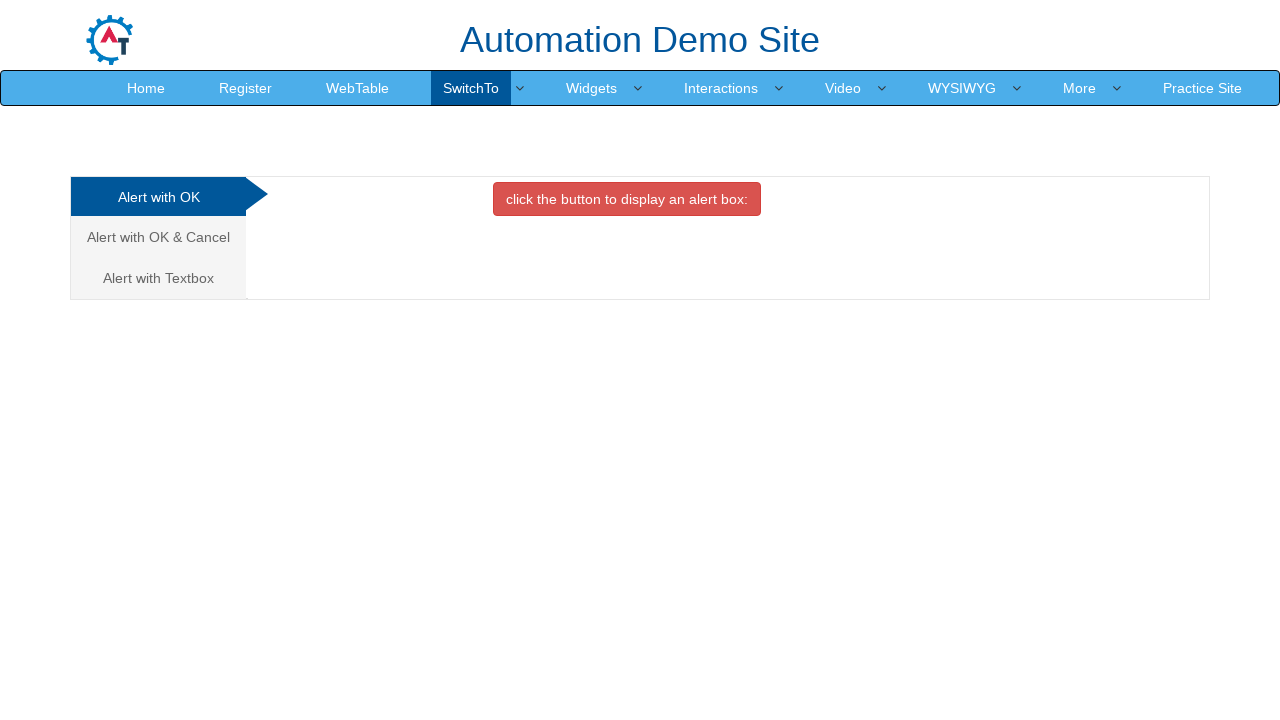

Clicked the button that triggers an alert at (627, 199) on button.btn.btn-danger
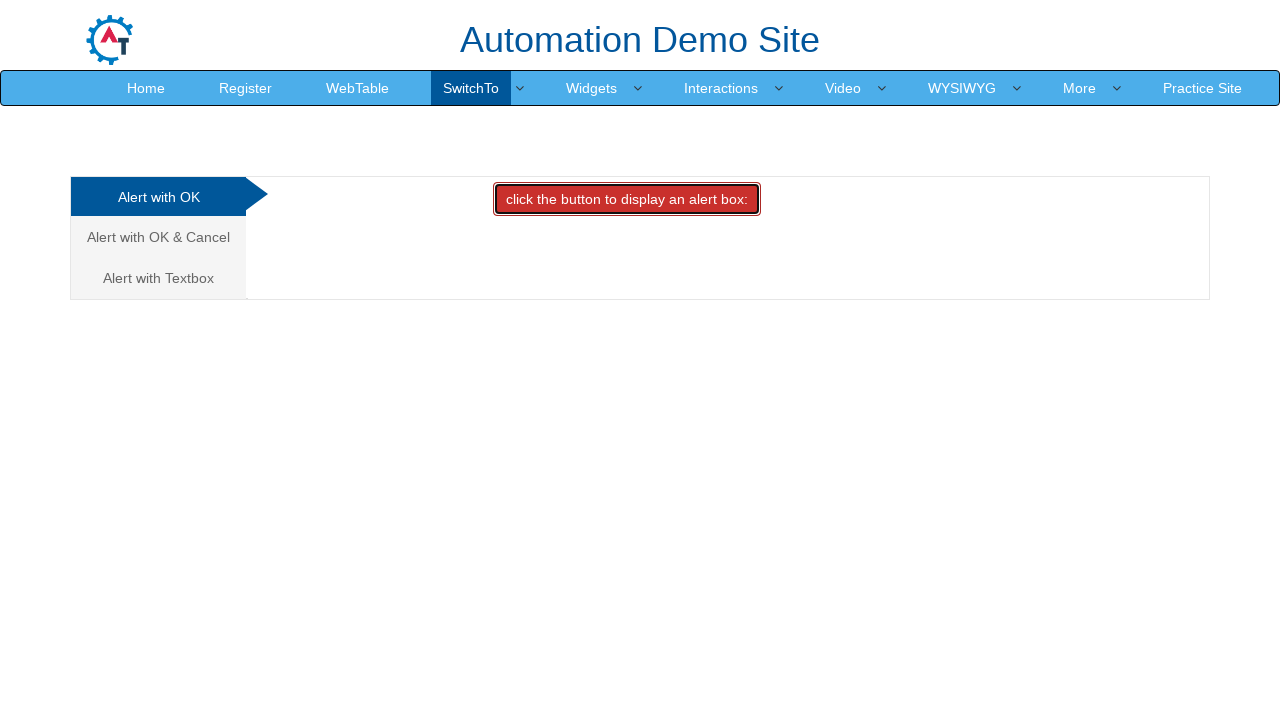

Set up dialog handler to accept alerts
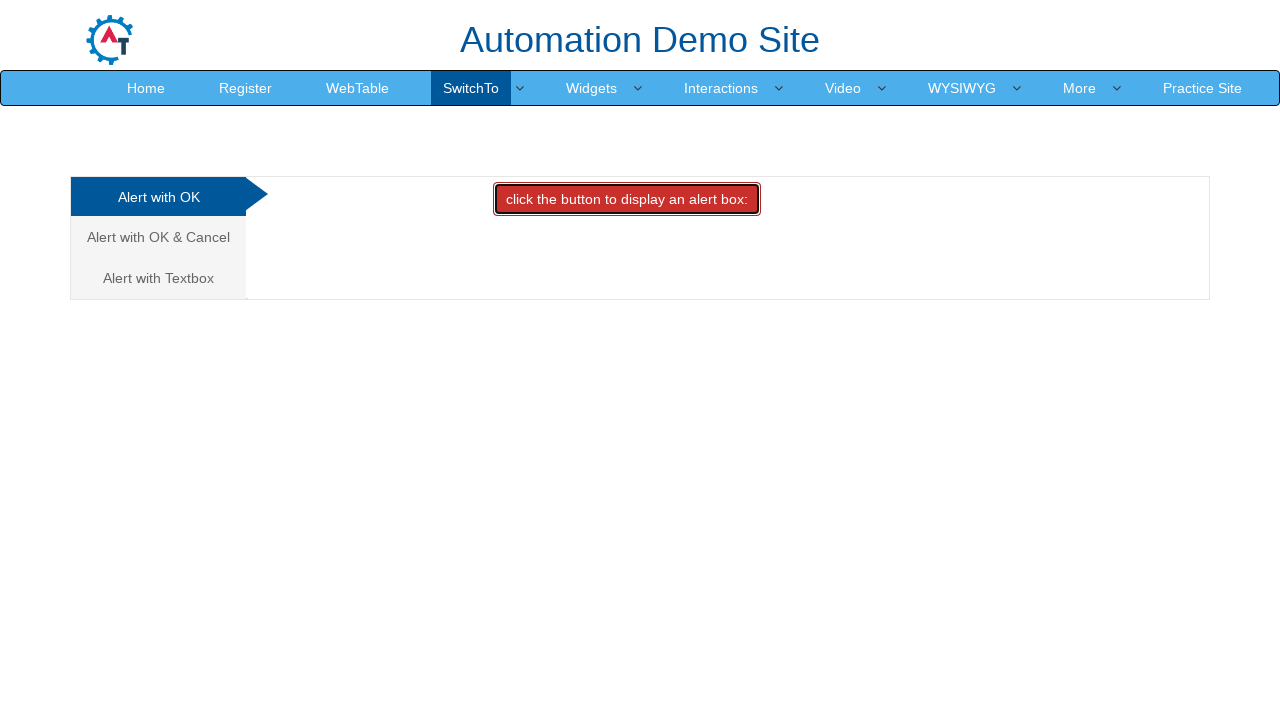

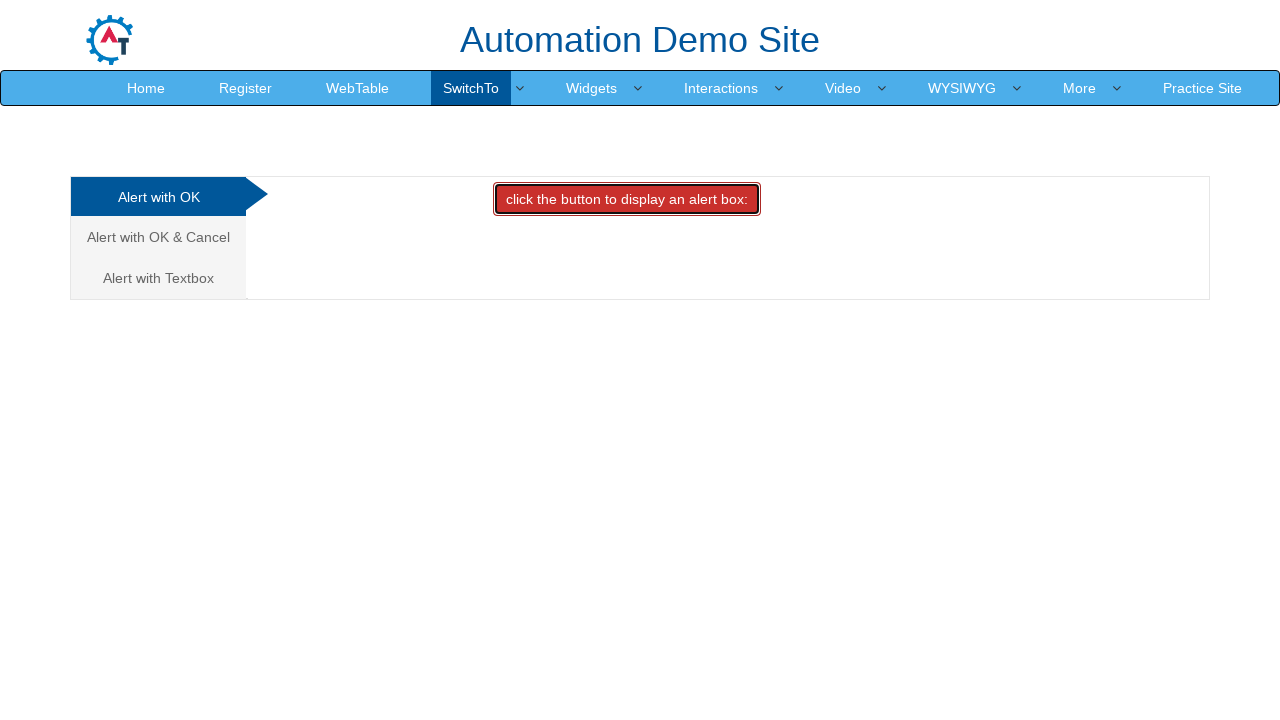